Tests that Clear completed button is hidden when there are no completed items.

Starting URL: https://demo.playwright.dev/todomvc

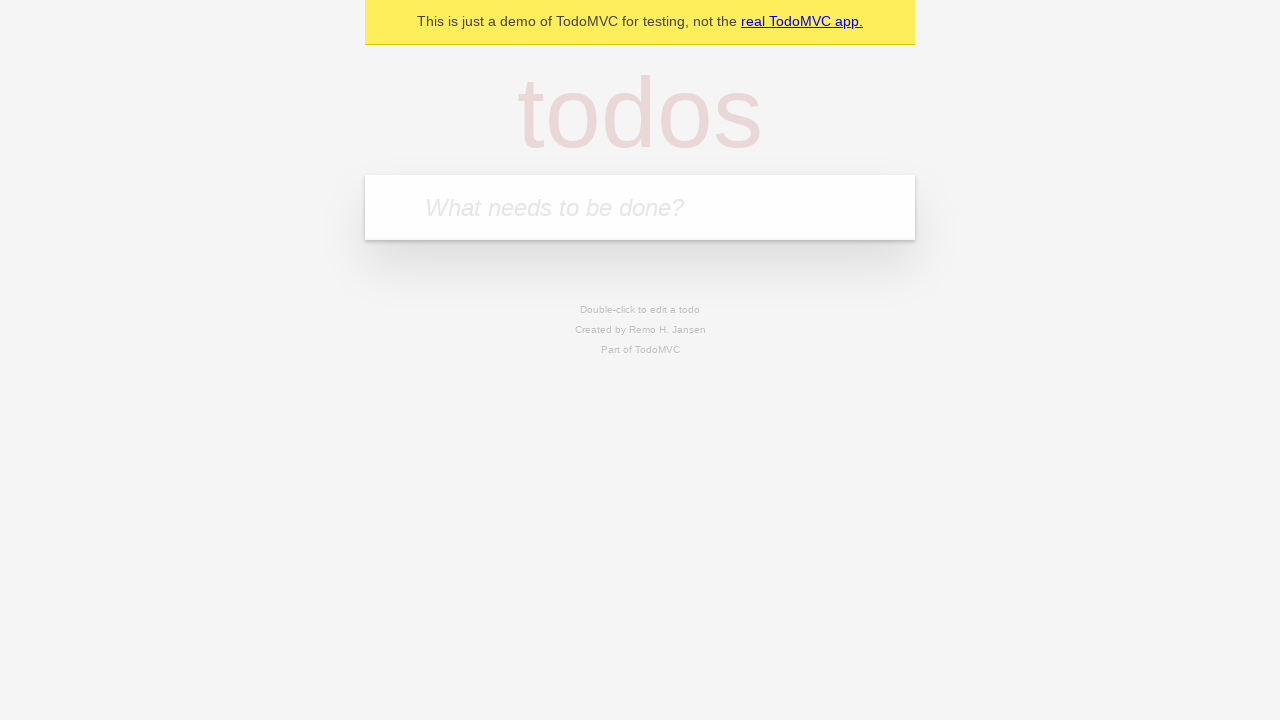

Located the 'What needs to be done?' input field
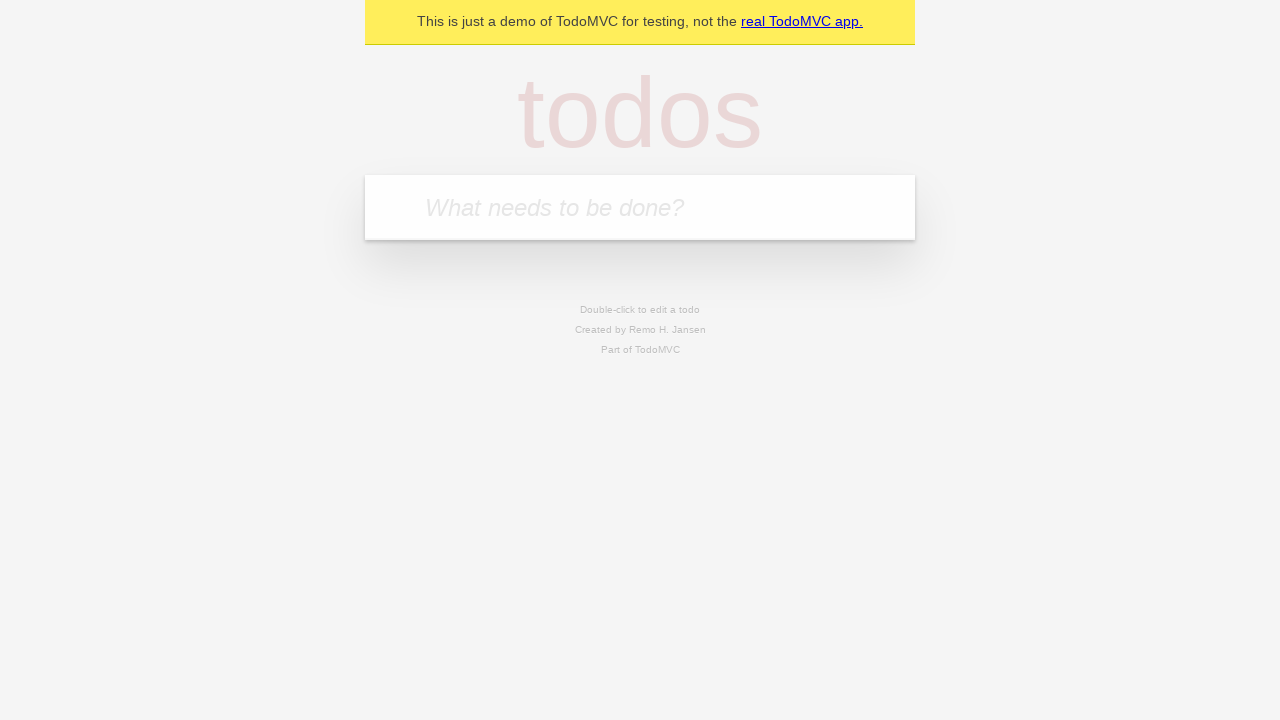

Filled first todo: 'buy some cheese' on internal:attr=[placeholder="What needs to be done?"i]
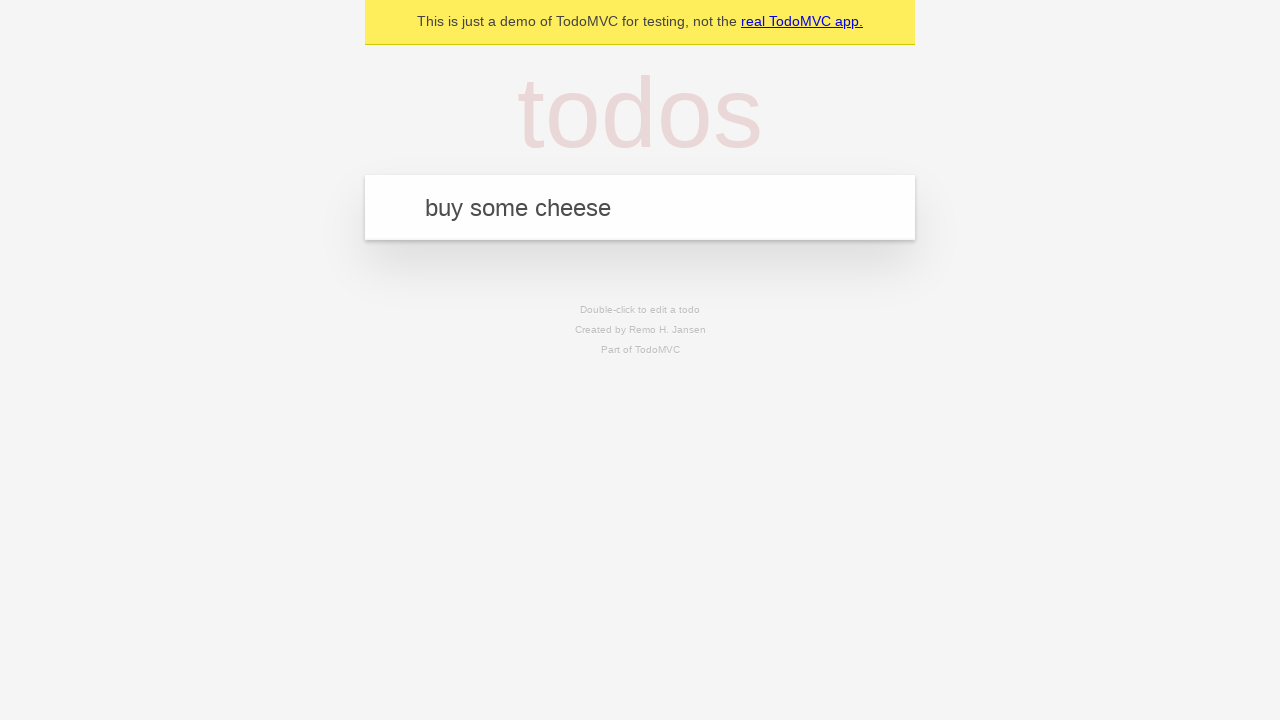

Pressed Enter to create first todo on internal:attr=[placeholder="What needs to be done?"i]
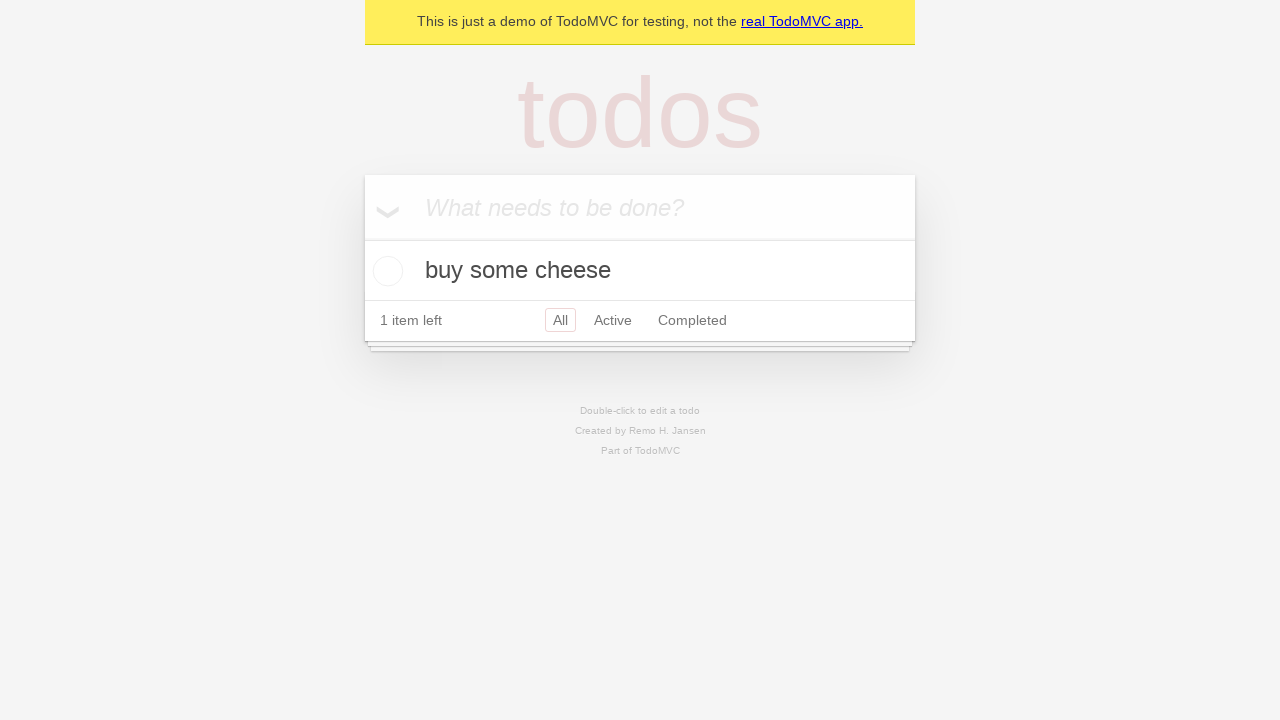

Filled second todo: 'feed the cat' on internal:attr=[placeholder="What needs to be done?"i]
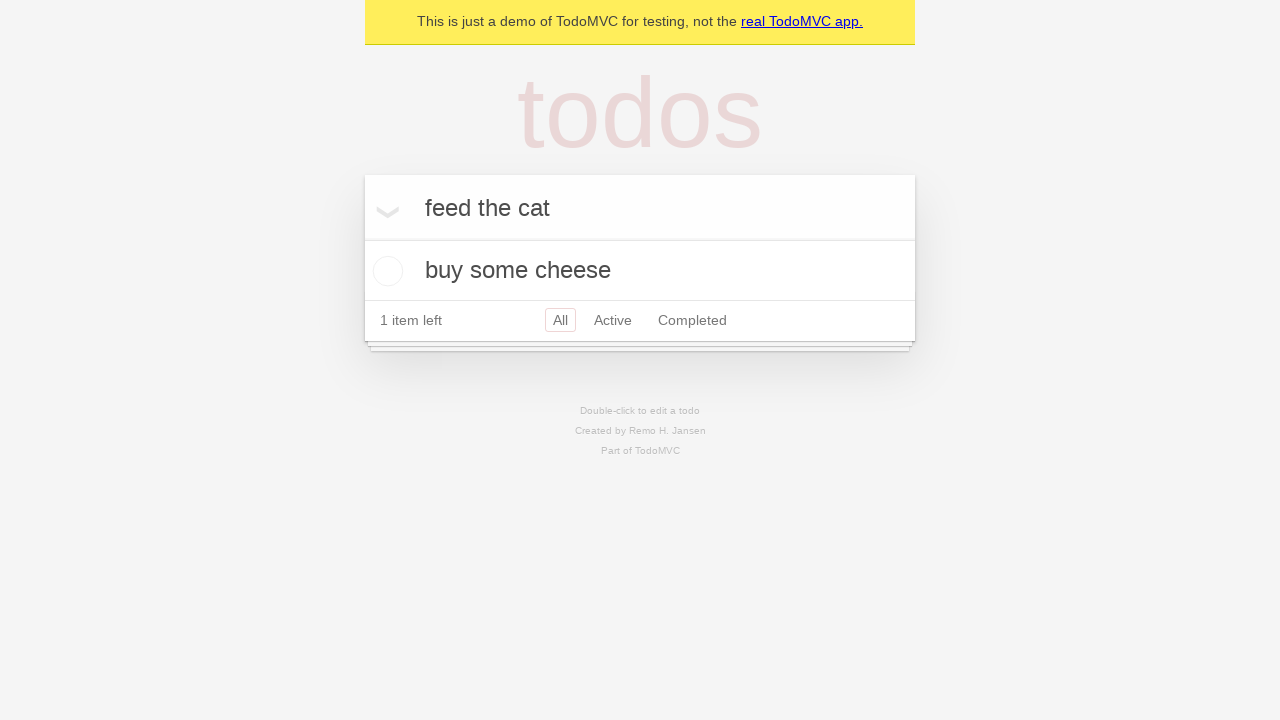

Pressed Enter to create second todo on internal:attr=[placeholder="What needs to be done?"i]
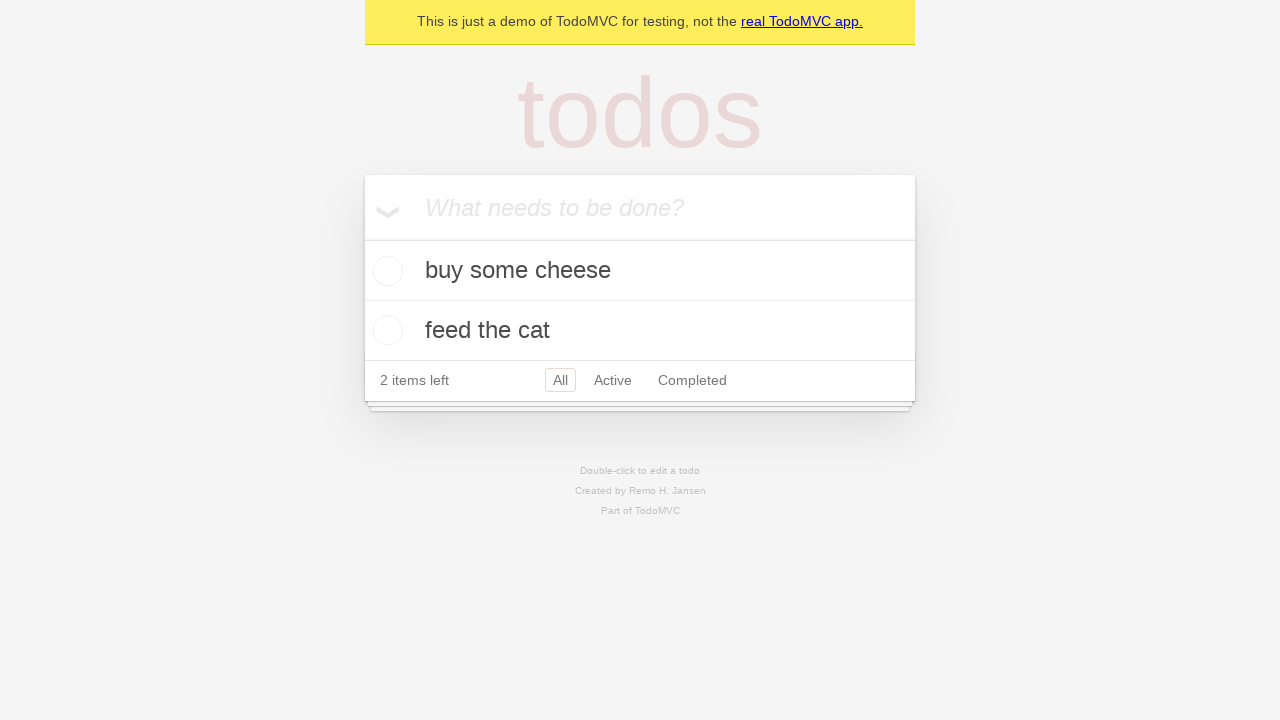

Filled third todo: 'book a doctors appointment' on internal:attr=[placeholder="What needs to be done?"i]
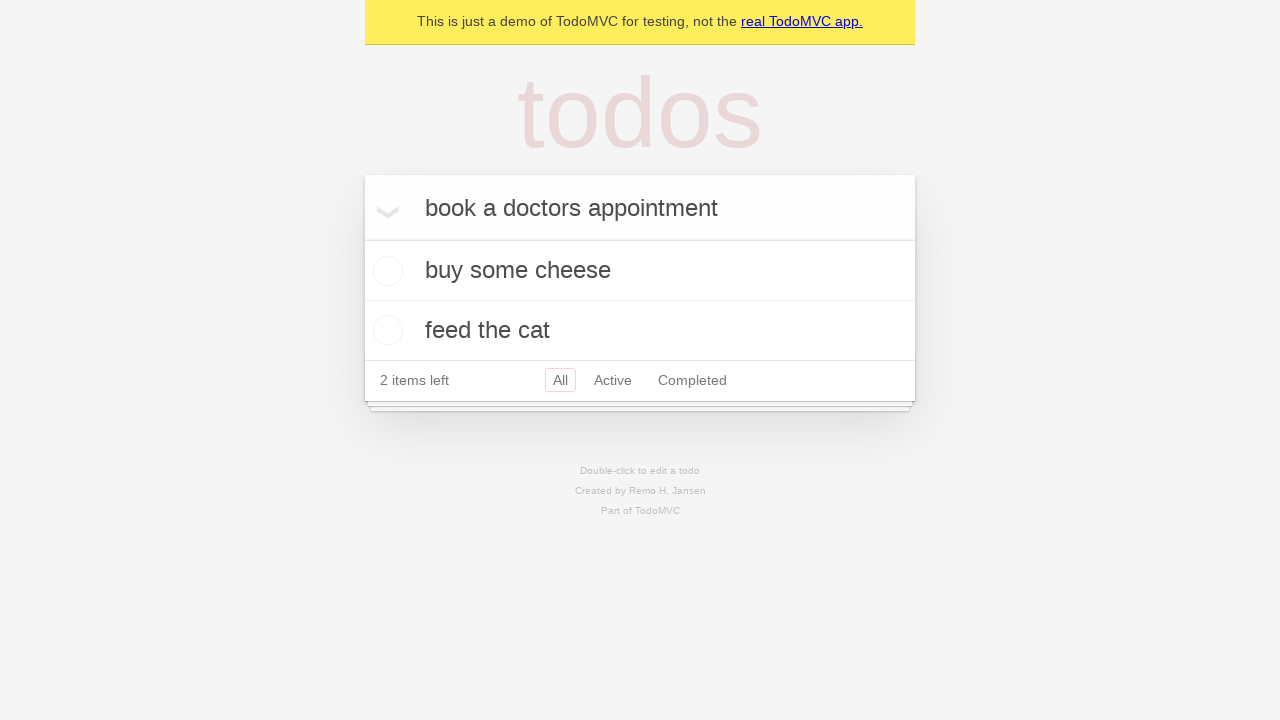

Pressed Enter to create third todo on internal:attr=[placeholder="What needs to be done?"i]
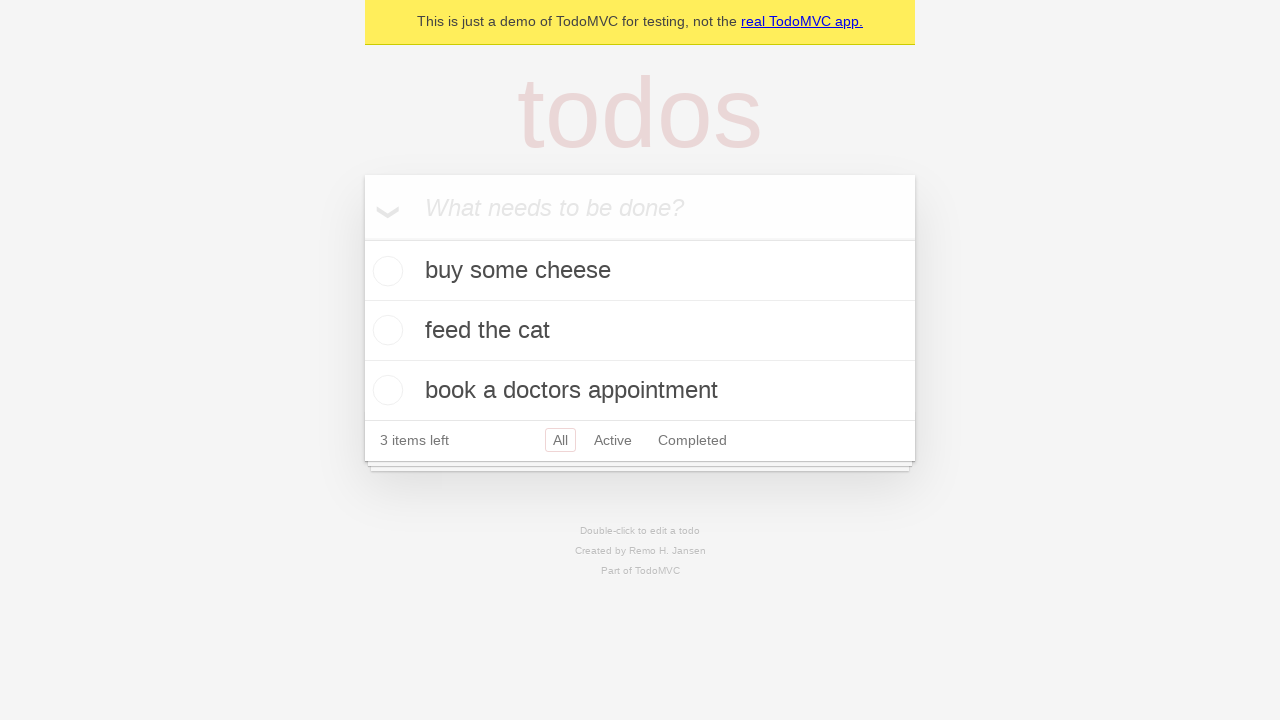

Checked the first todo item as completed at (385, 271) on .todo-list li .toggle >> nth=0
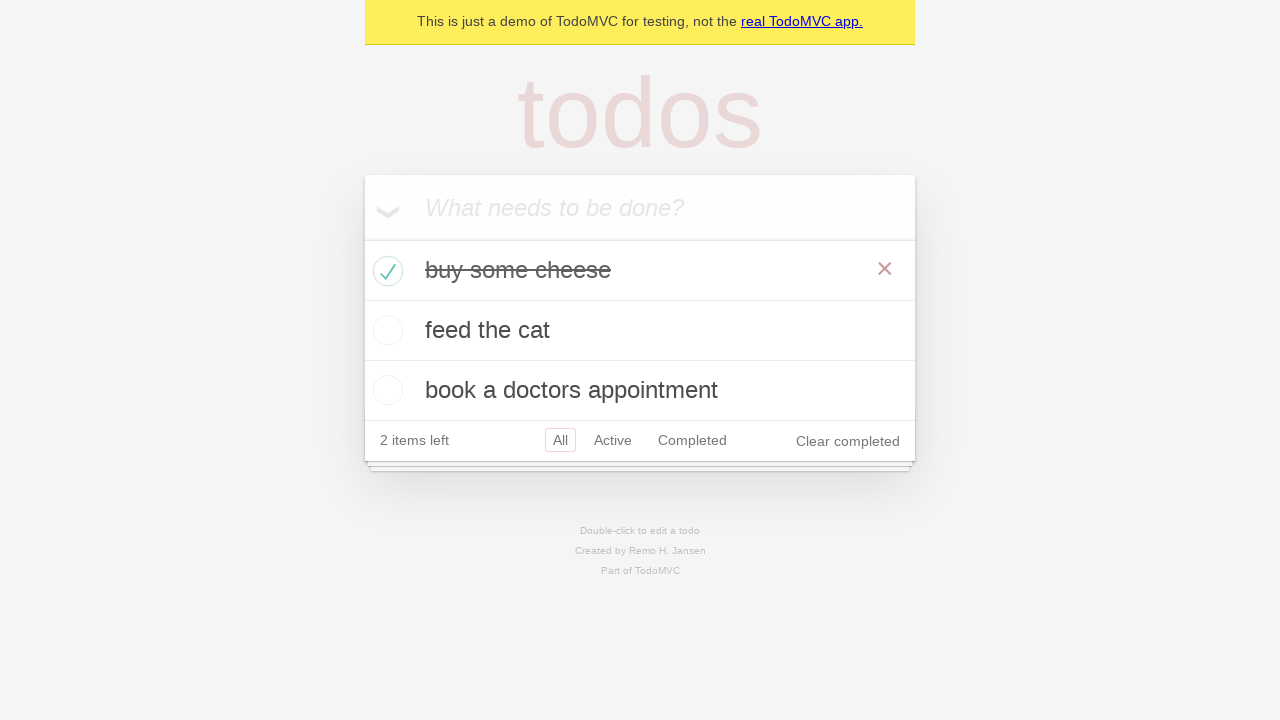

Clicked the 'Clear completed' button at (848, 441) on internal:role=button[name="Clear completed"i]
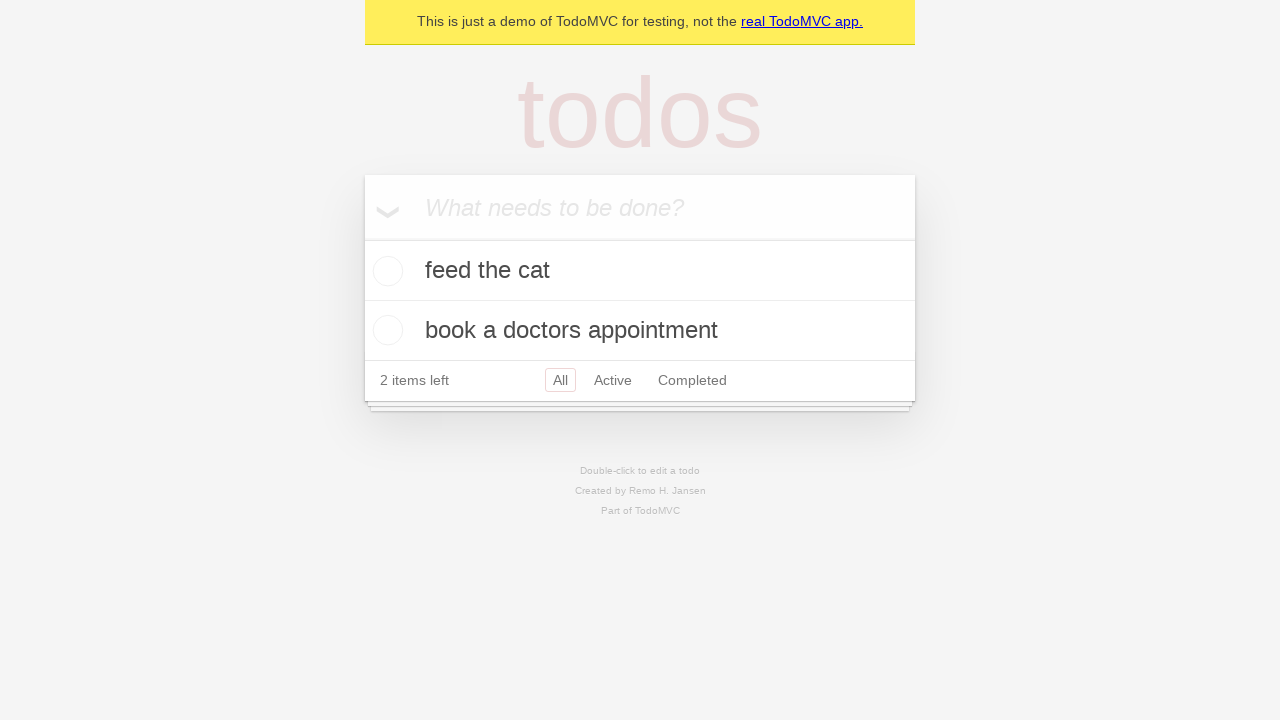

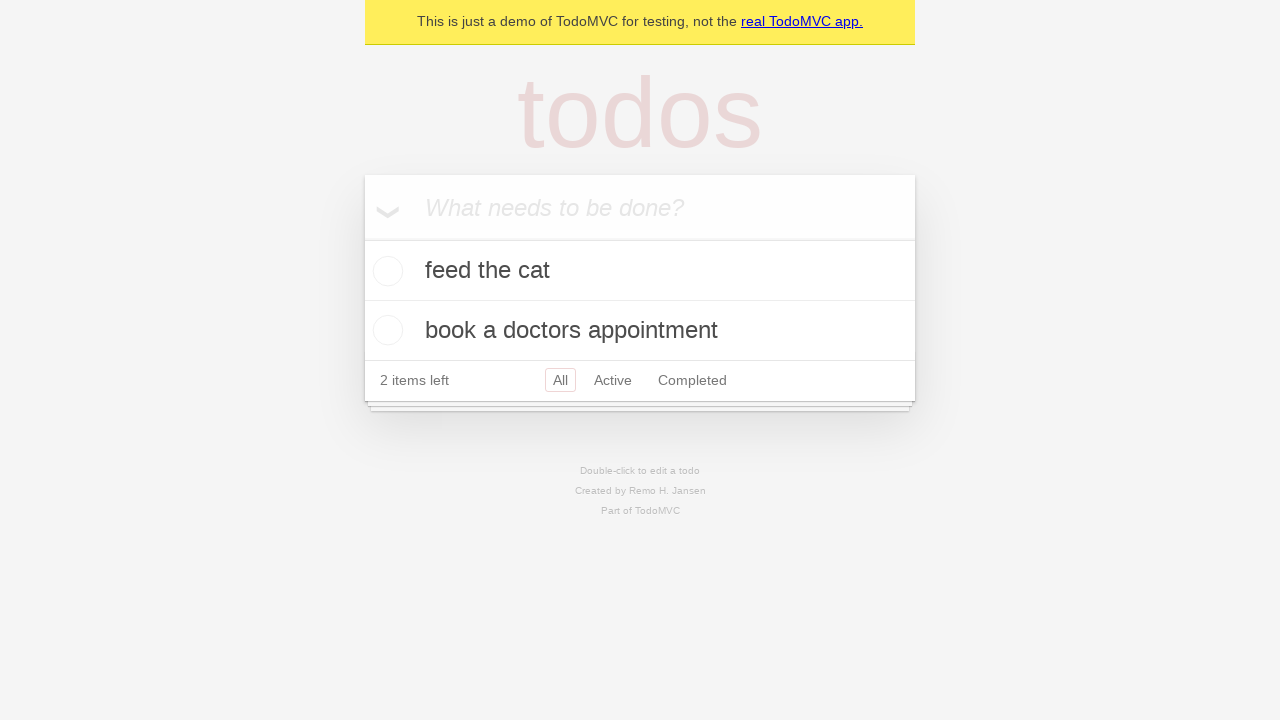